Tests radio button functionality by clicking each enabled radio button and verifying selection

Starting URL: https://qa-practice.netlify.app/radiobuttons

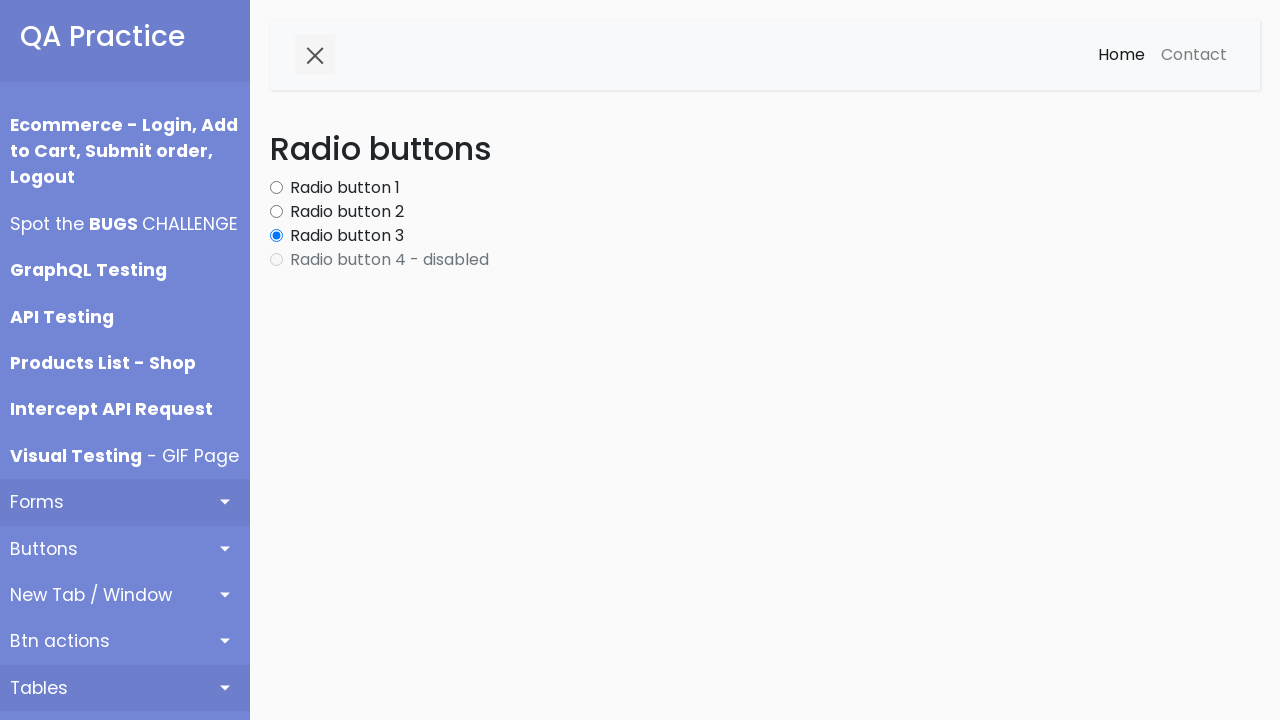

Retrieved all radio button elements from the page
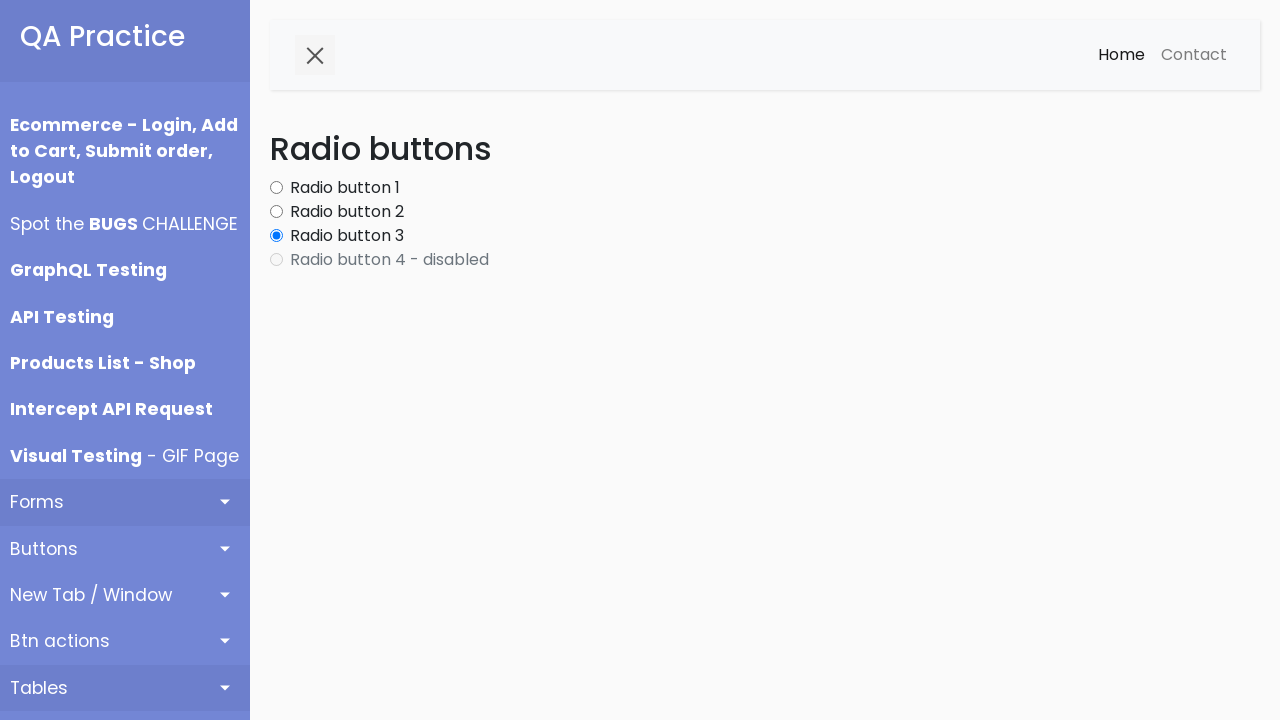

Clicked an enabled radio button at (276, 188) on .form-check-input >> nth=0
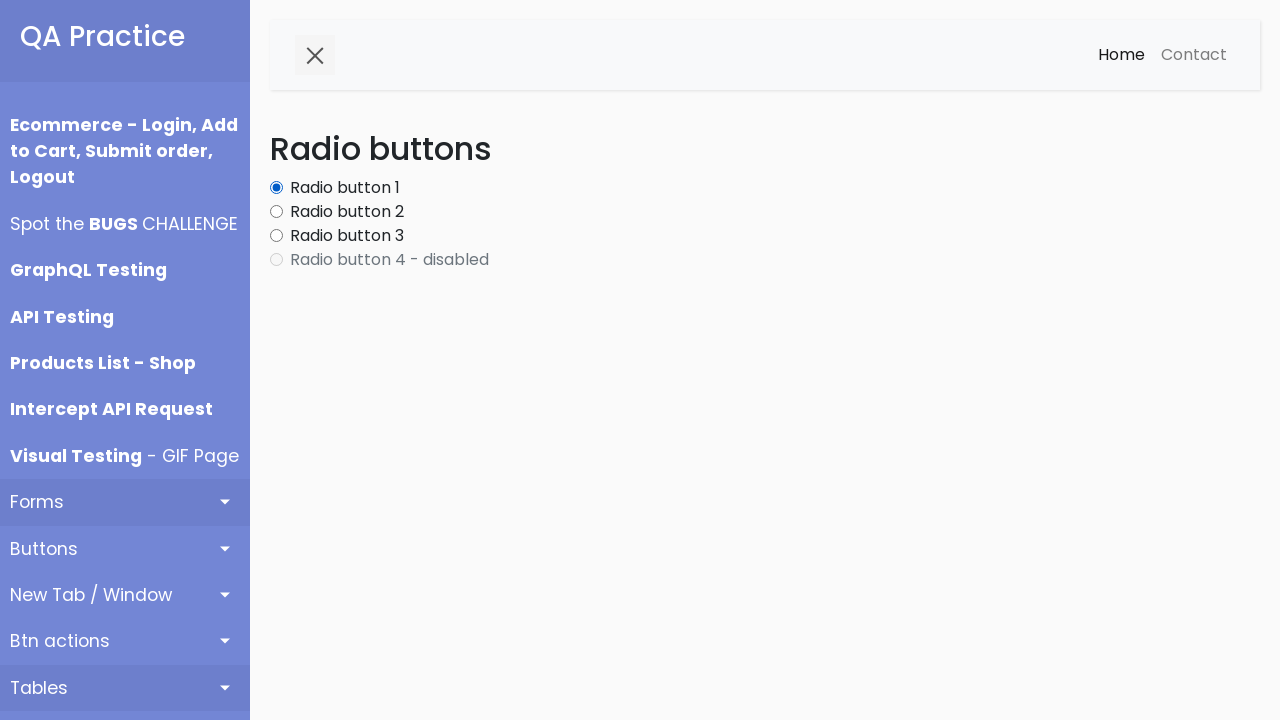

Verified that the radio button is now selected
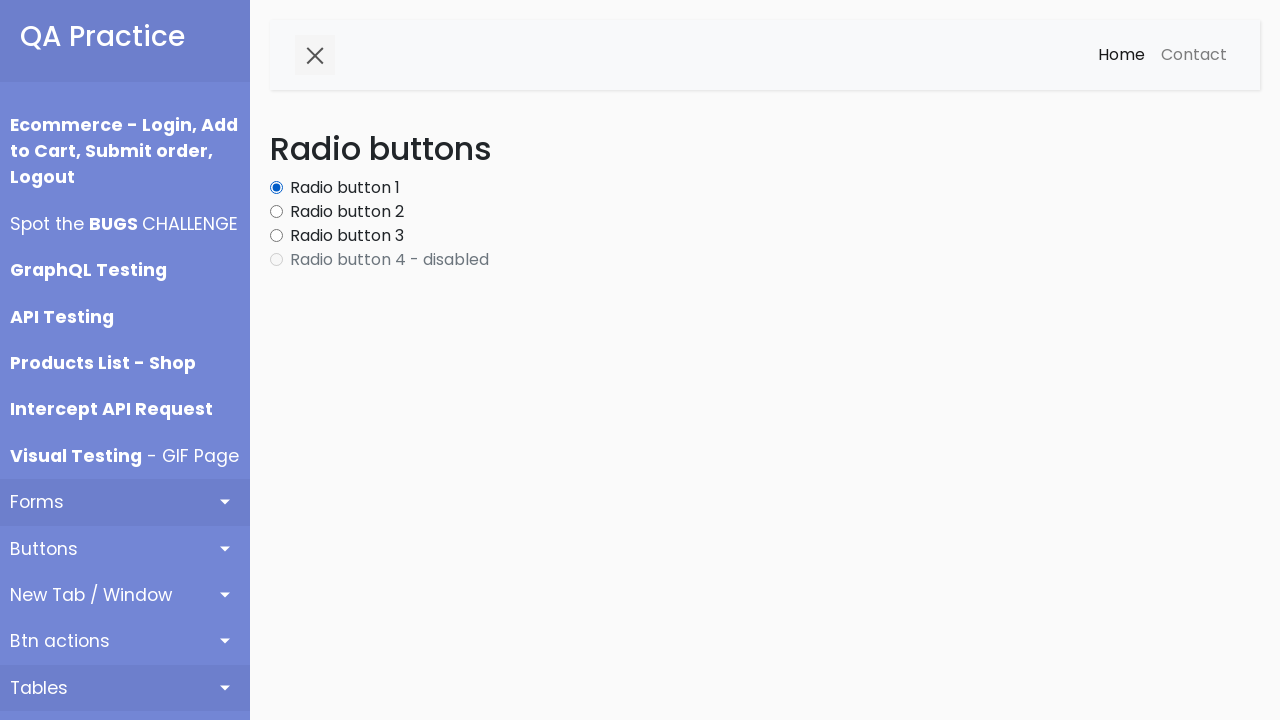

Clicked an enabled radio button at (276, 212) on .form-check-input >> nth=1
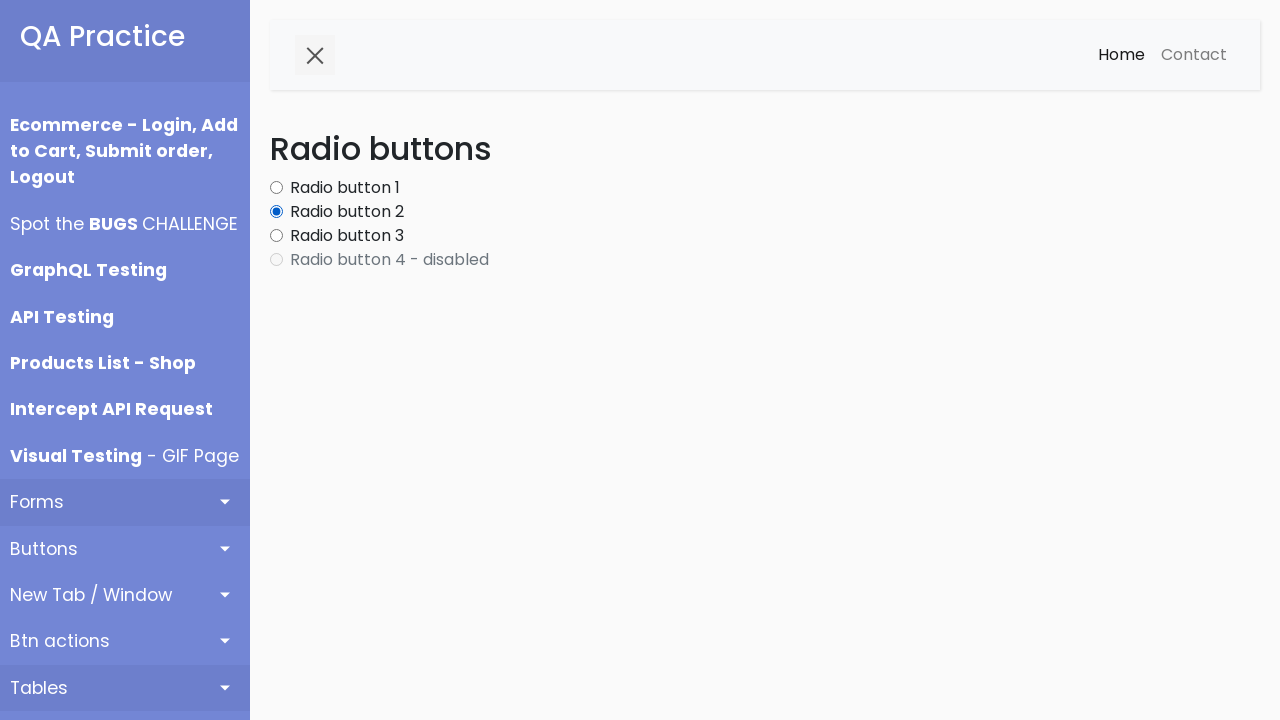

Verified that the radio button is now selected
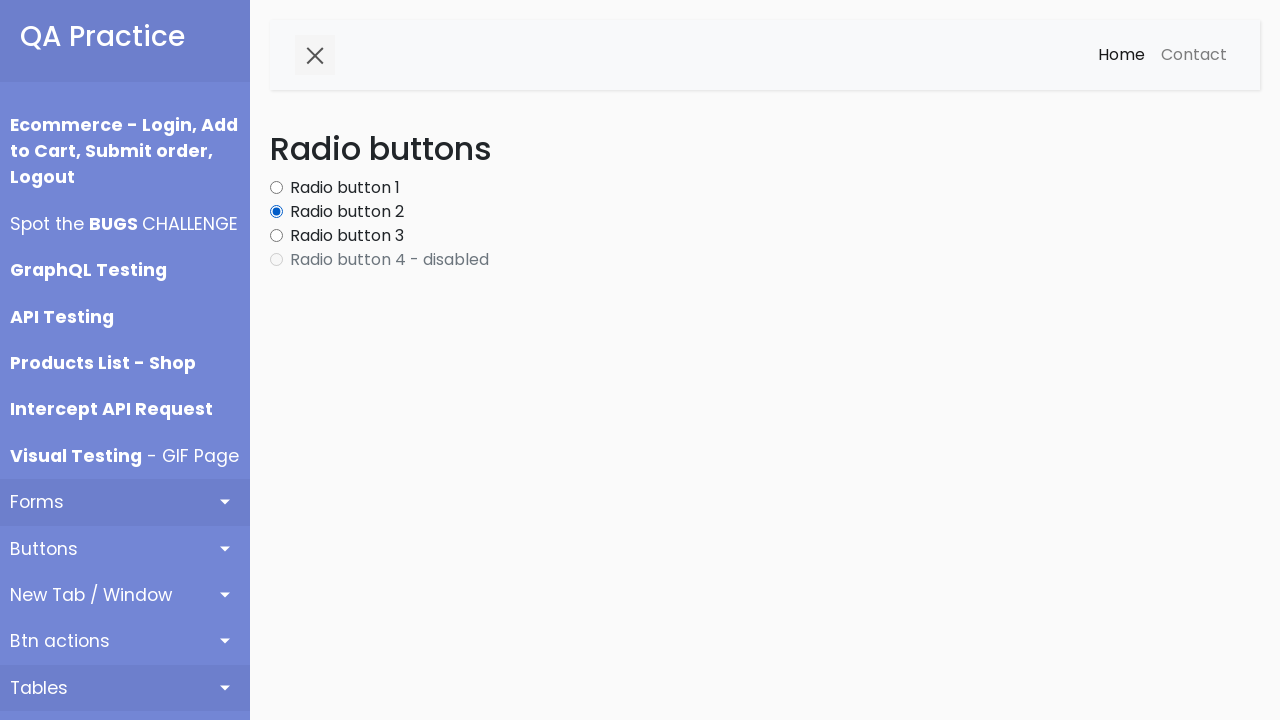

Clicked an enabled radio button at (276, 236) on .form-check-input >> nth=2
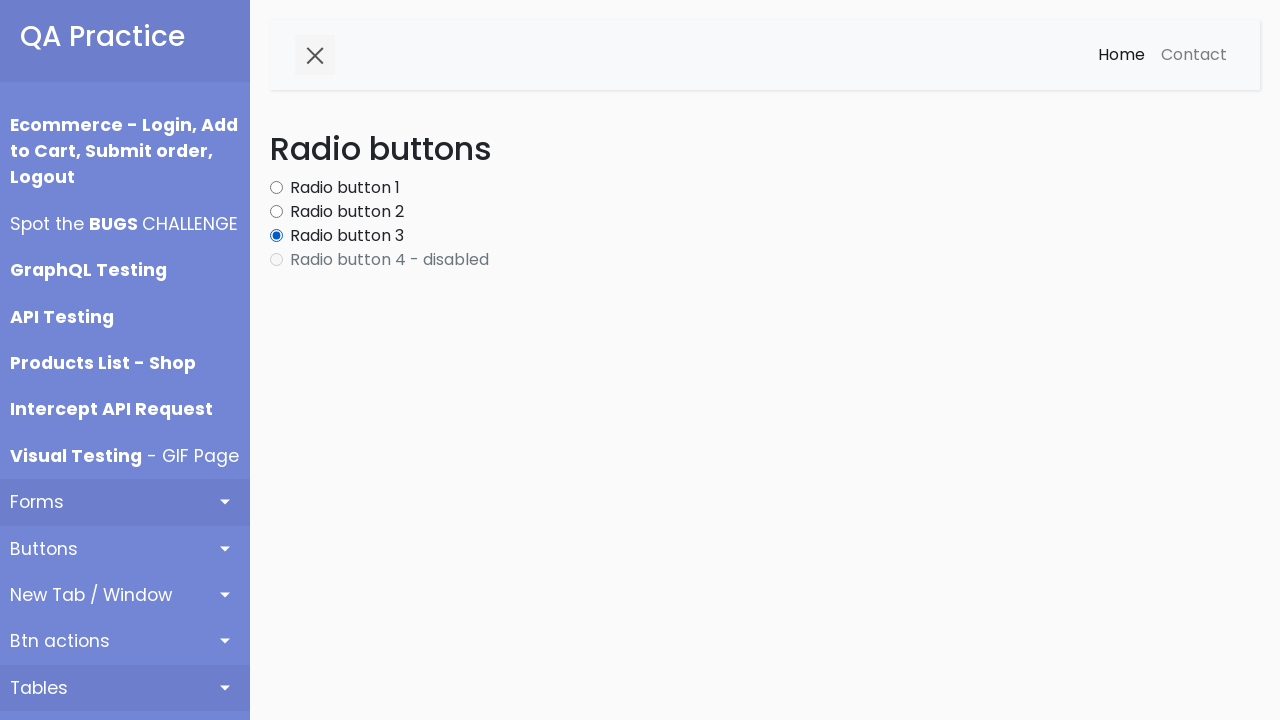

Verified that the radio button is now selected
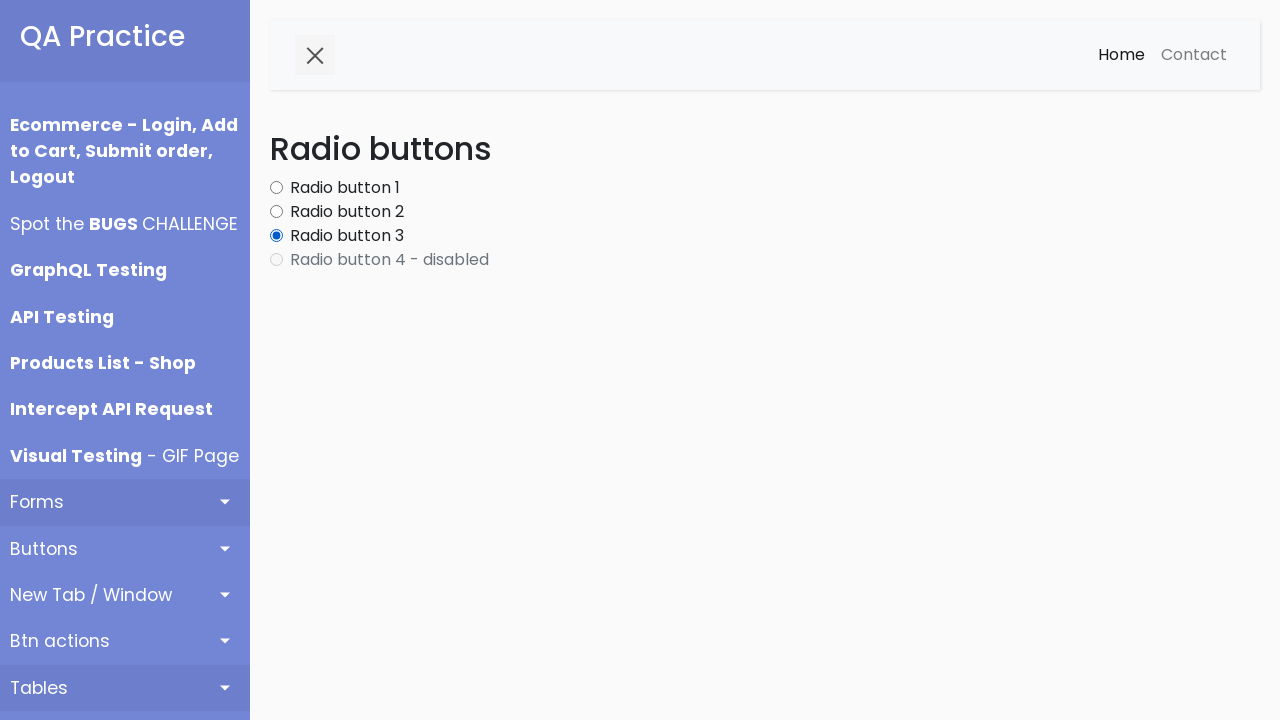

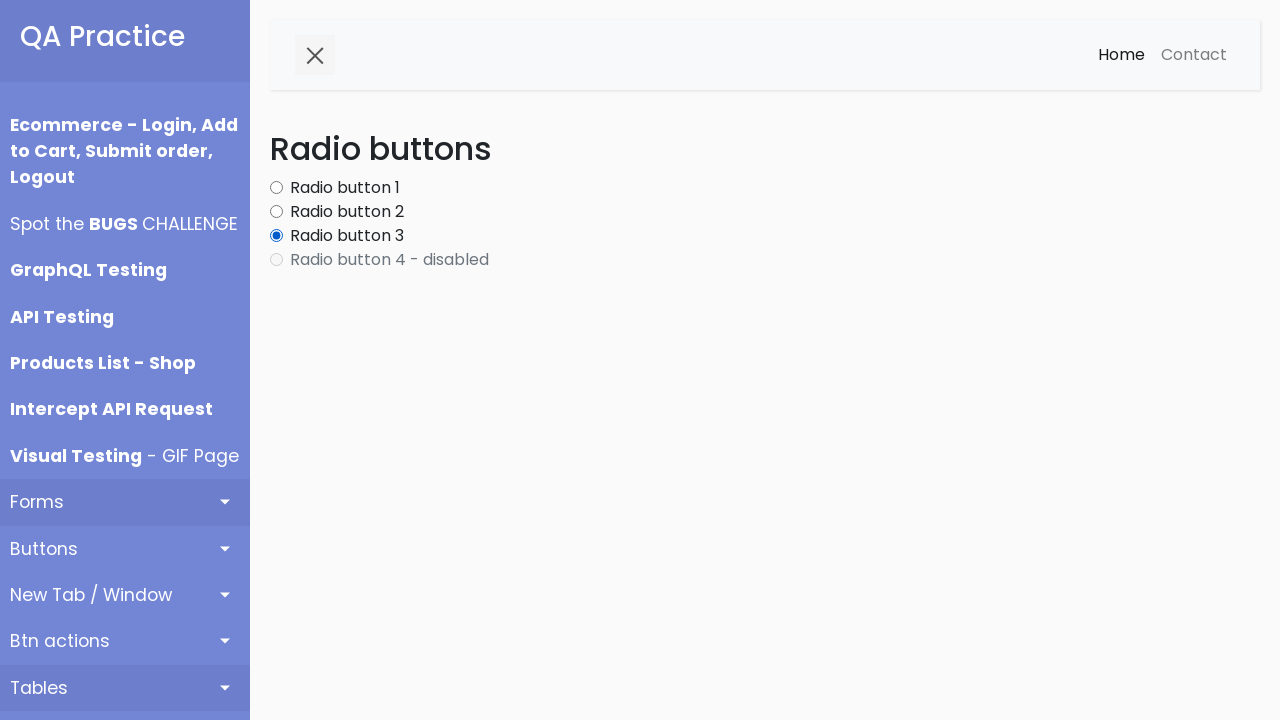